Tests table interaction by scrolling to the table and verifying its content is displayed

Starting URL: https://rahulshettyacademy.com/AutomationPractice/

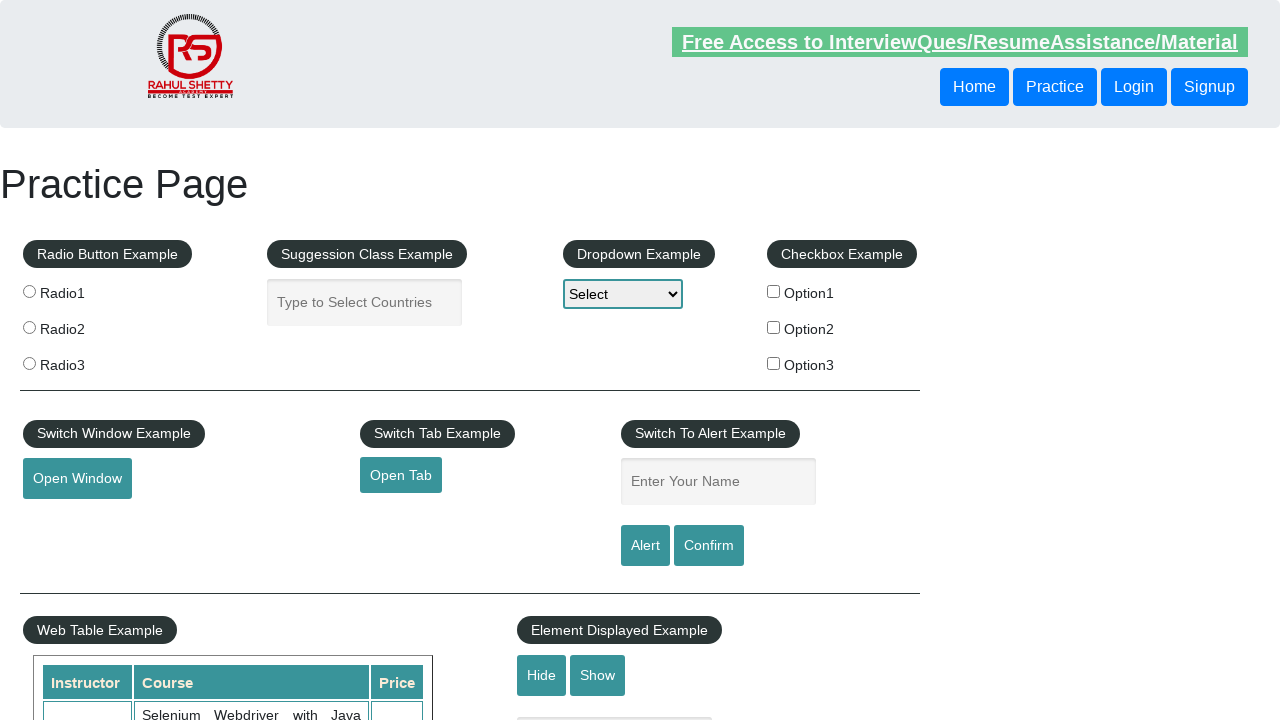

Scrolled down 660 pixels to display table
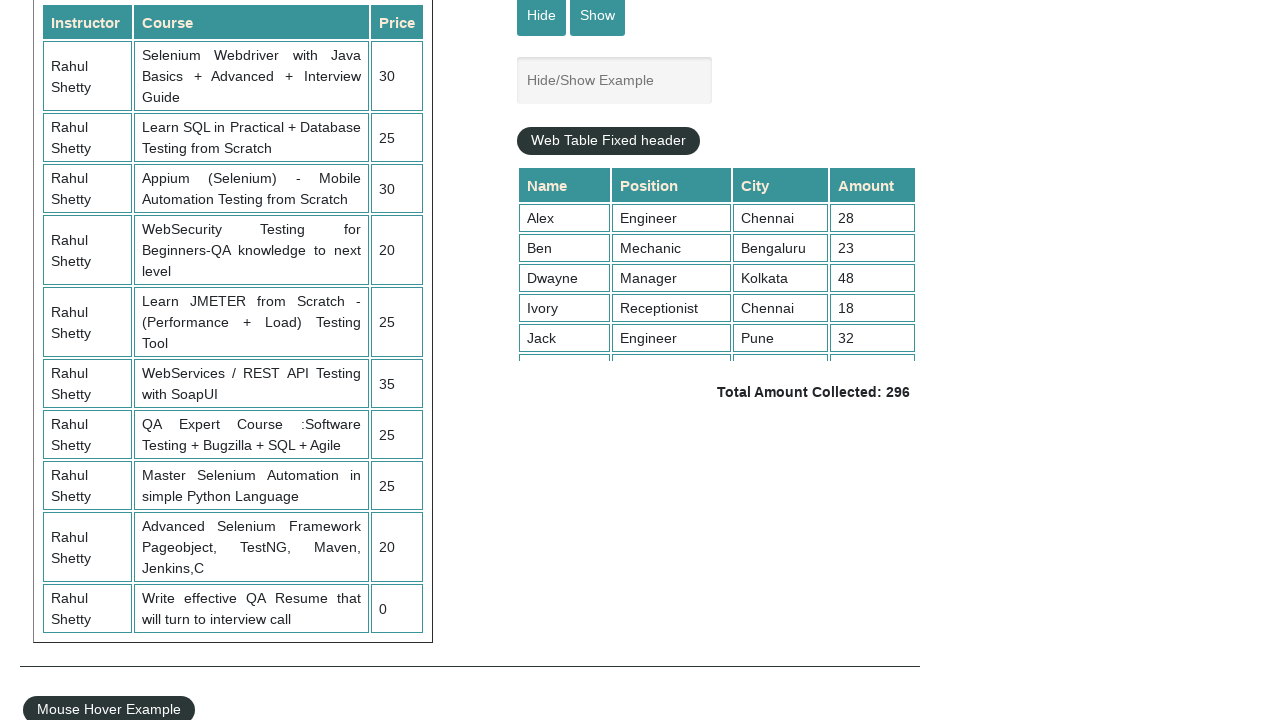

Table rows loaded and visible
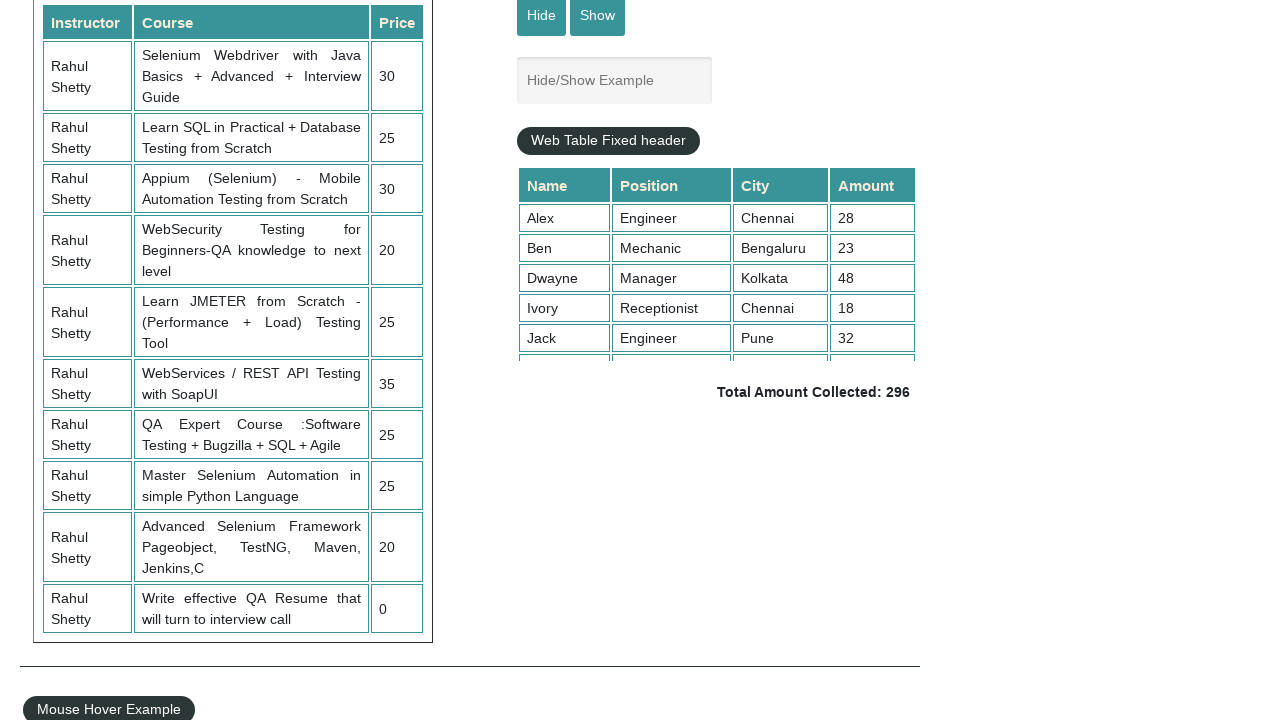

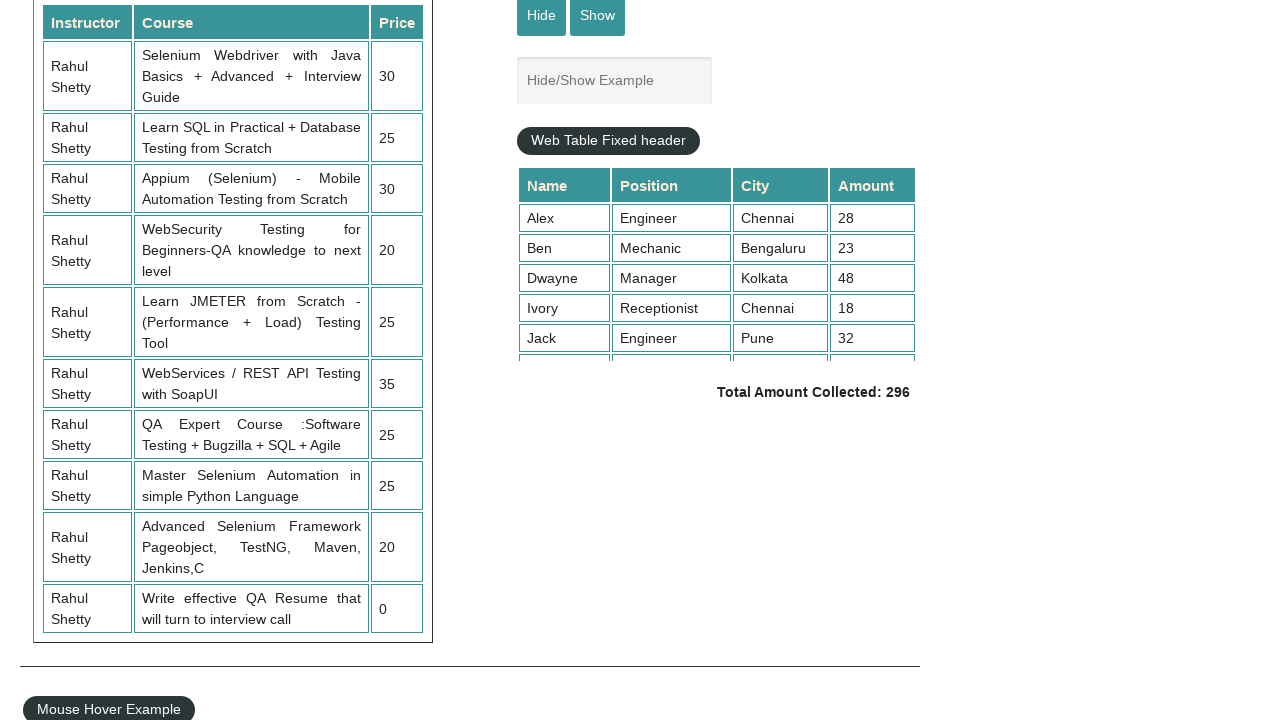